Solves a math captcha by reading a value, calculating the result using a formula, filling the answer, selecting checkboxes and radio buttons, then submitting the form

Starting URL: https://suninjuly.github.io/math.html

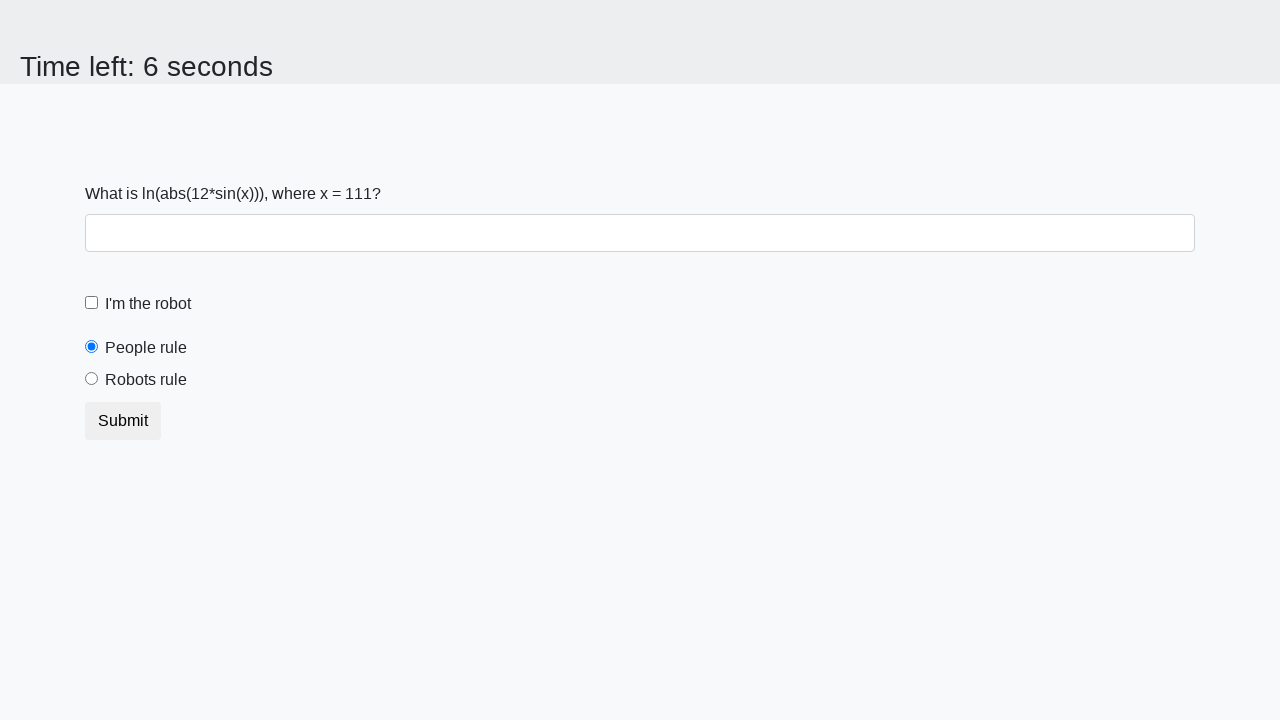

Retrieved math problem value from page
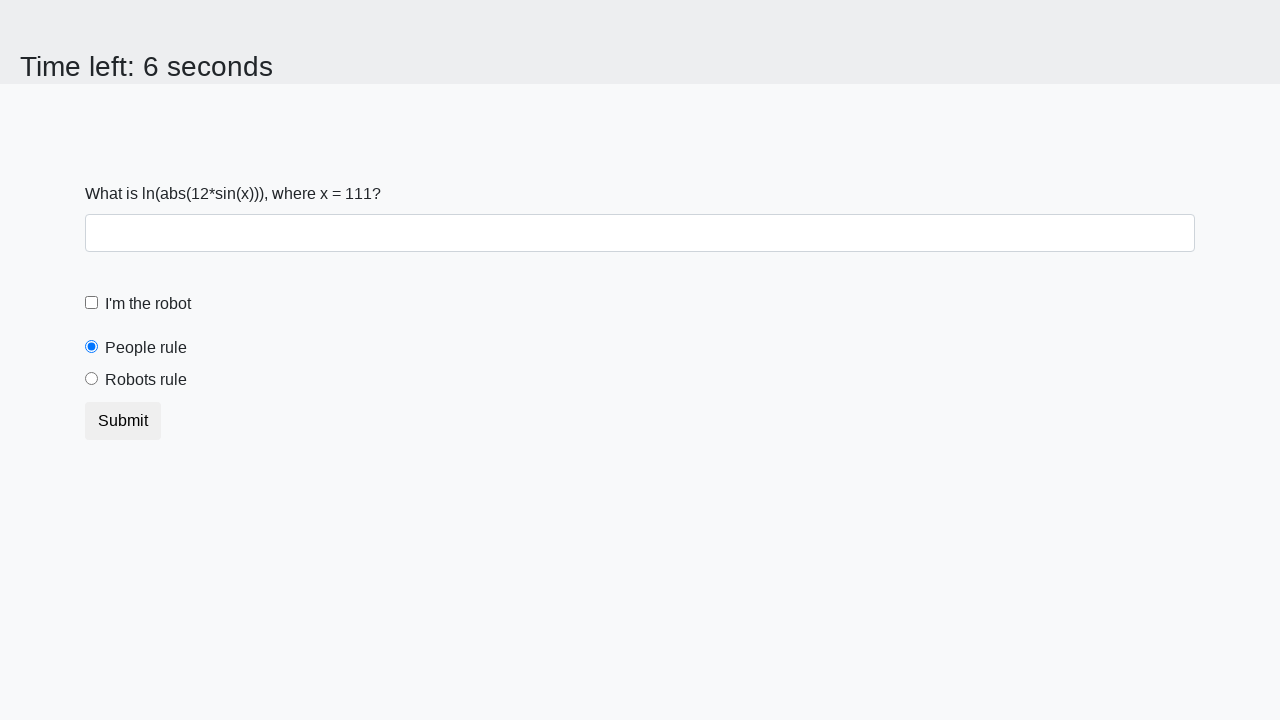

Calculated answer using formula: log(|12*sin(x)|)
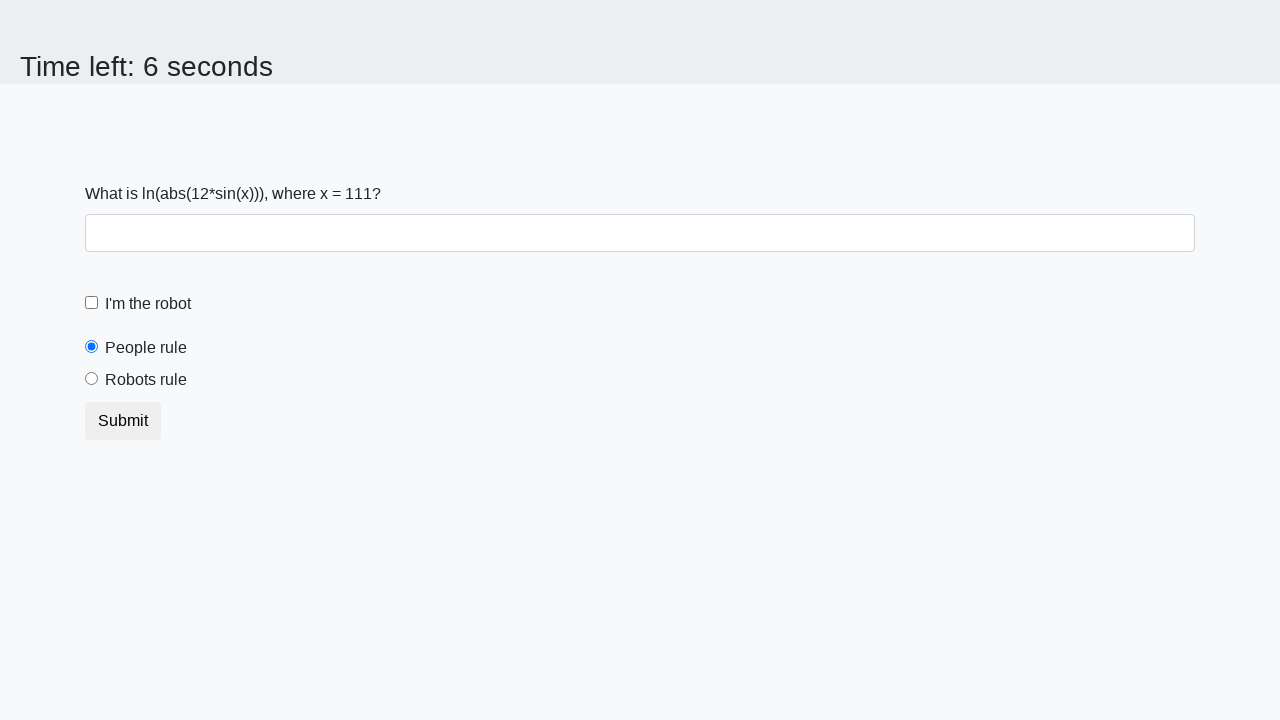

Filled answer field with calculated value on #answer
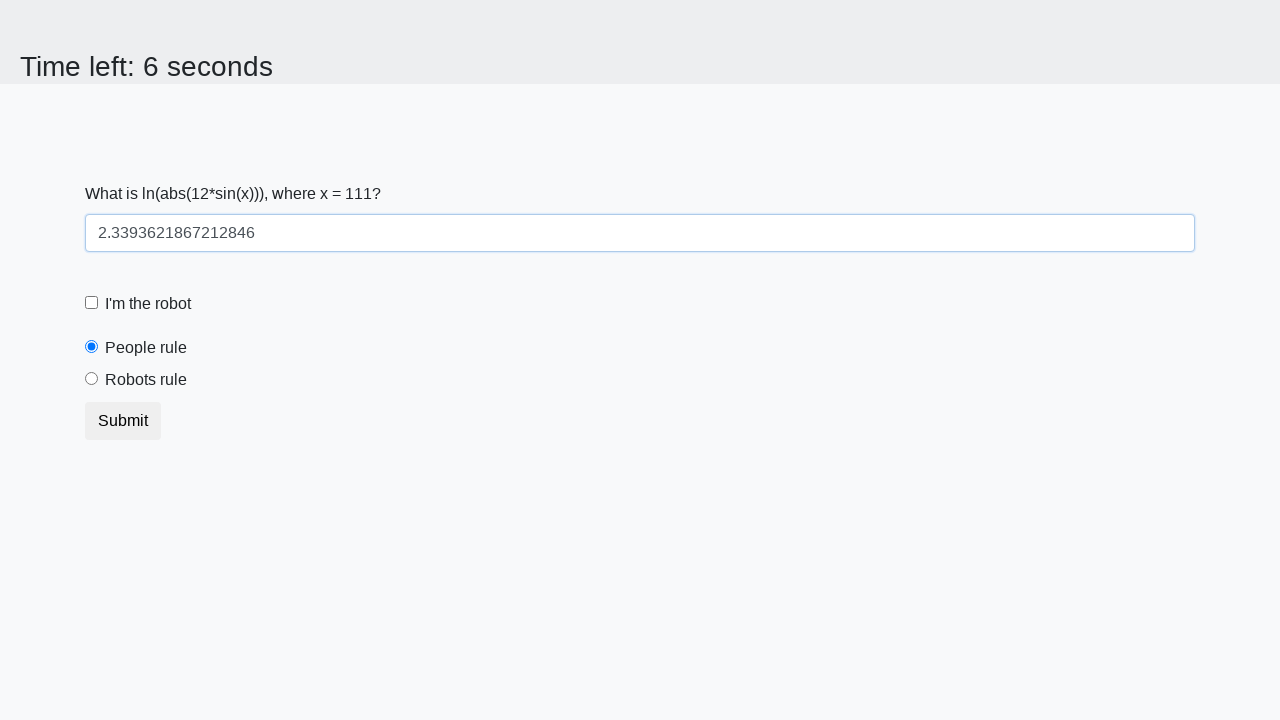

Clicked the checkbox at (92, 303) on [type='checkbox']
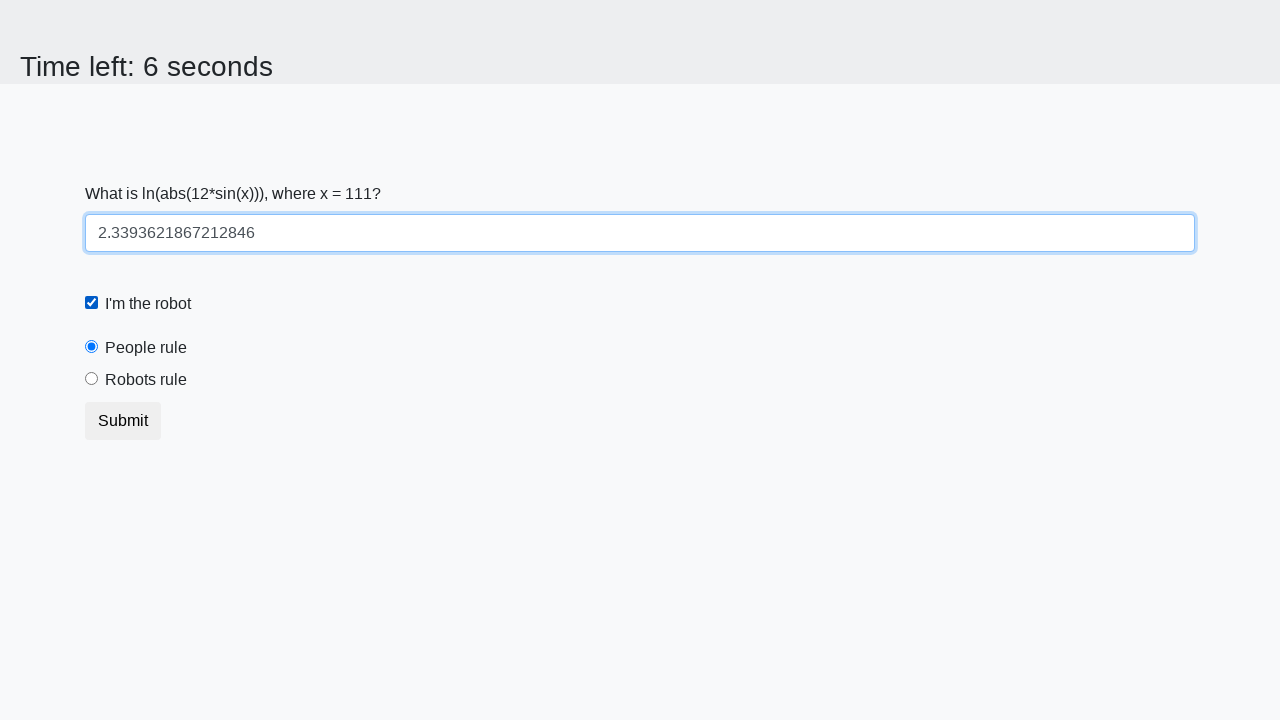

Selected the 'robotsRule' radio button at (92, 379) on #robotsRule
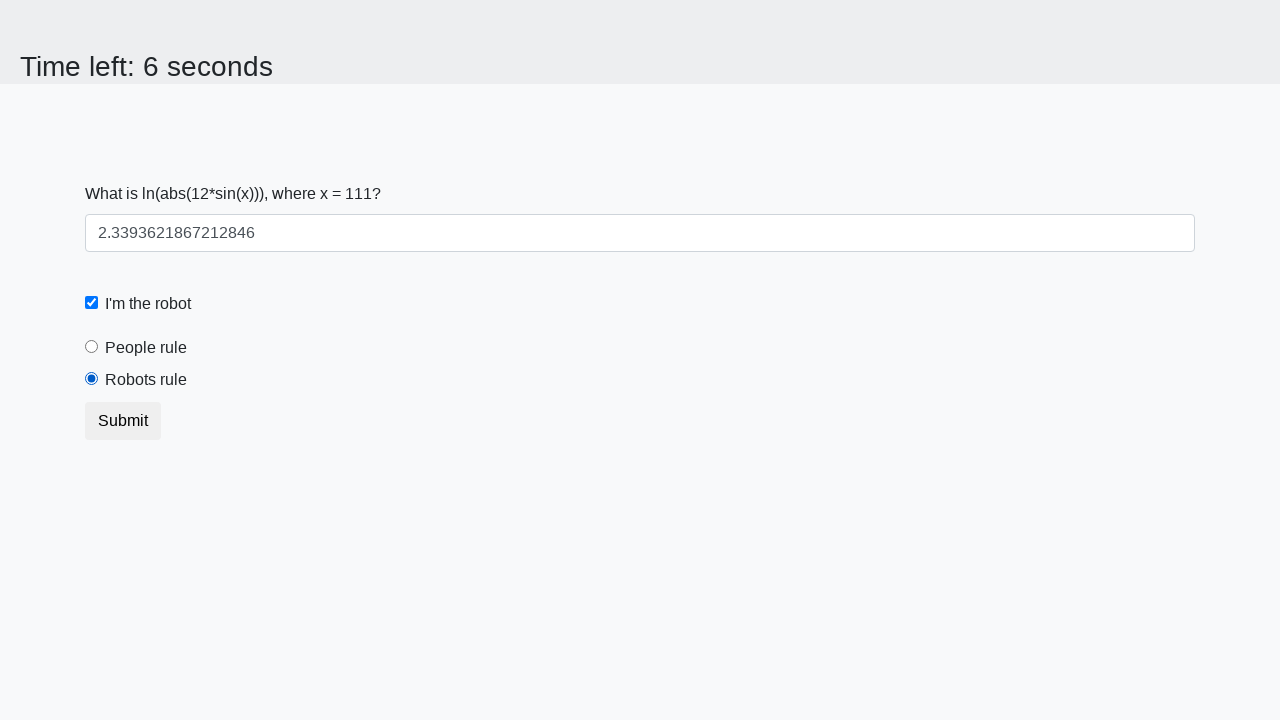

Clicked Submit button to complete the form at (123, 421) on button:text('Submit')
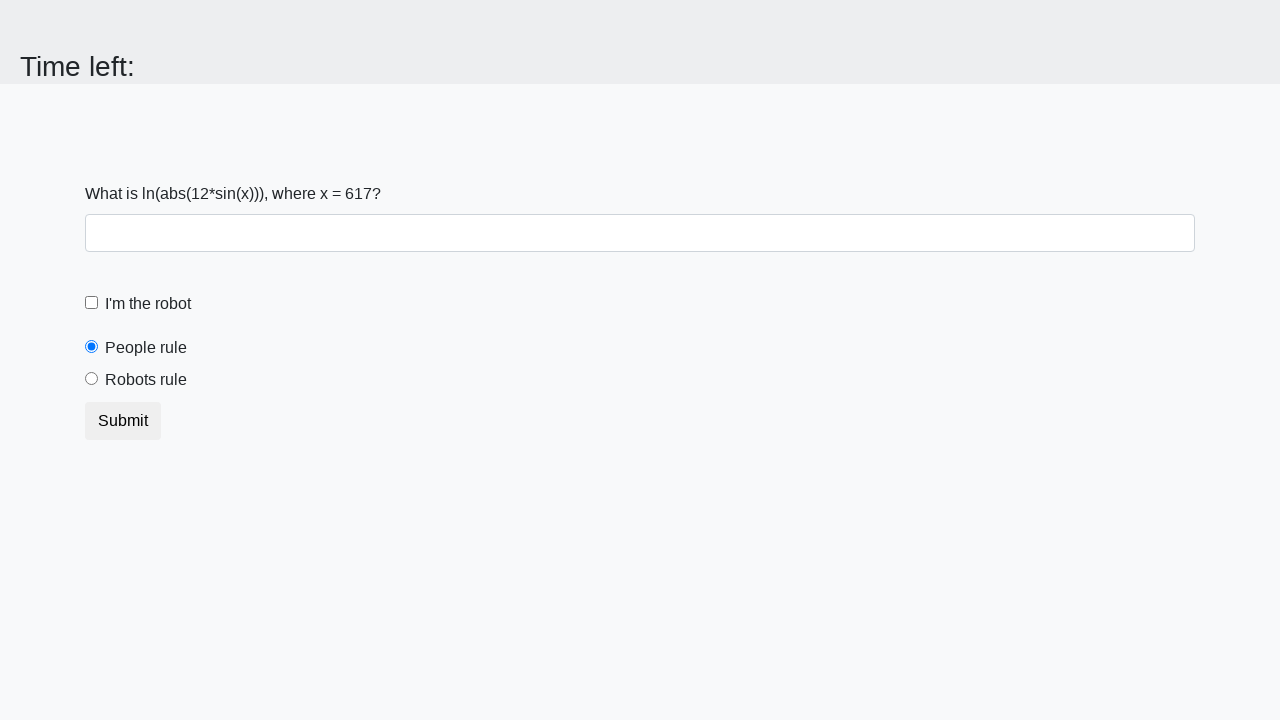

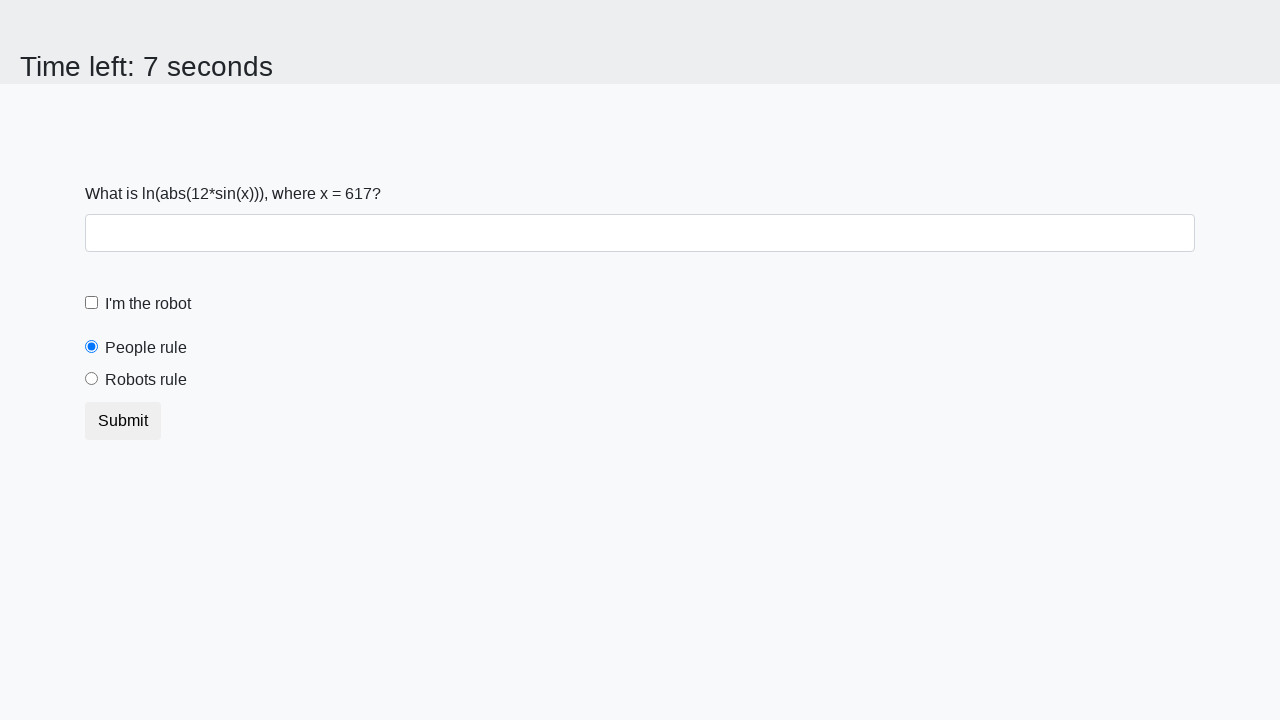